Tests pagination table functionality by verifying table structure (columns and rows), then iterating through all pagination pages by clicking each page link and verifying table content loads on each page.

Starting URL: https://testautomationpractice.blogspot.com/

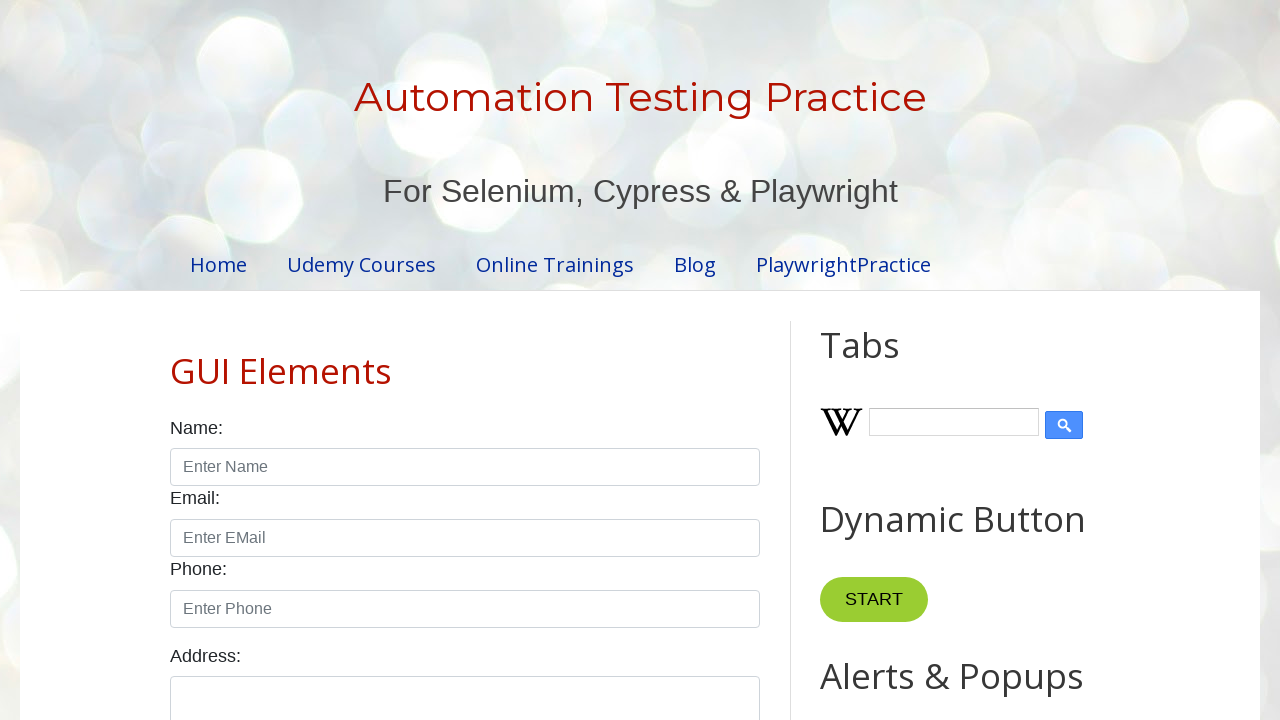

Product table located and waited for visibility
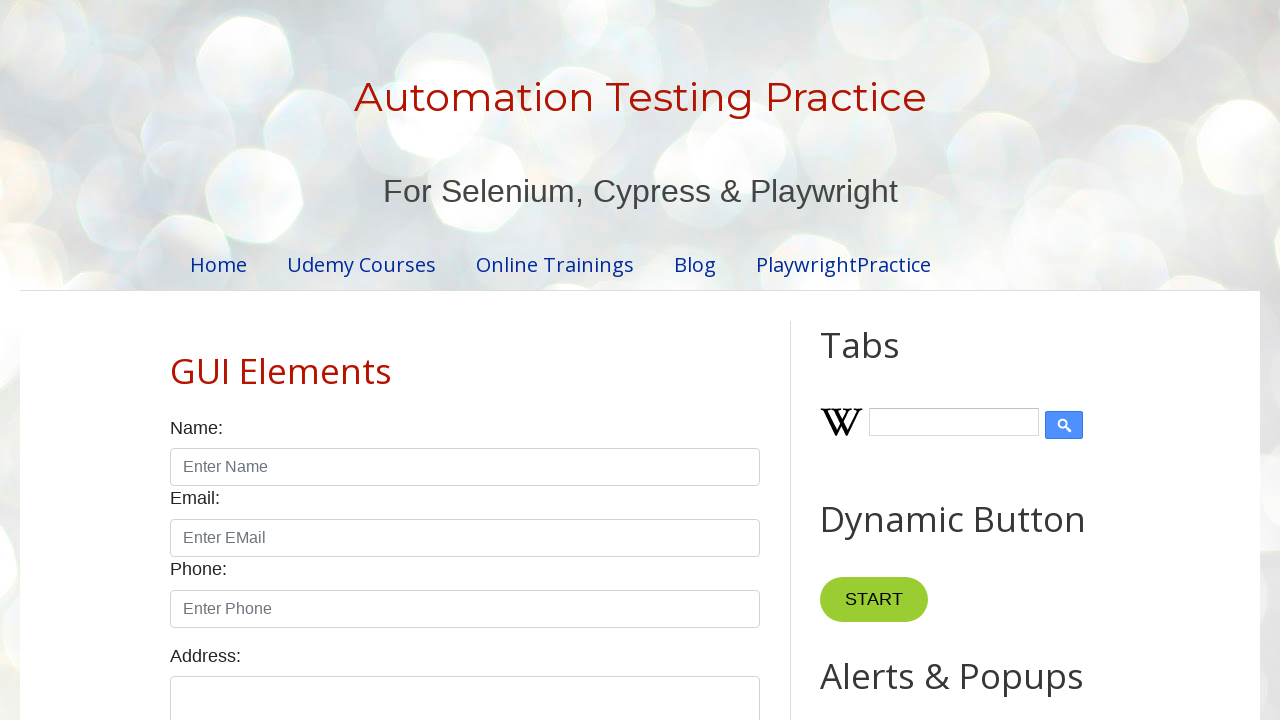

Table columns verified in header
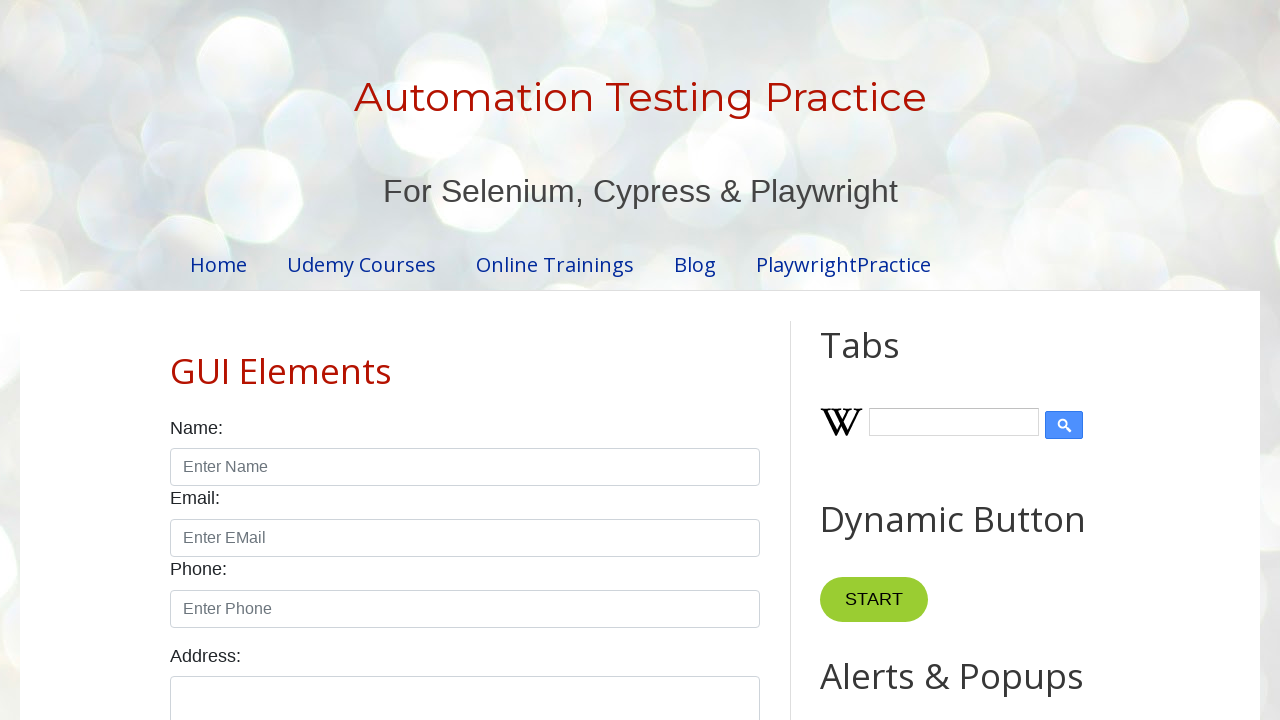

Table rows verified in body
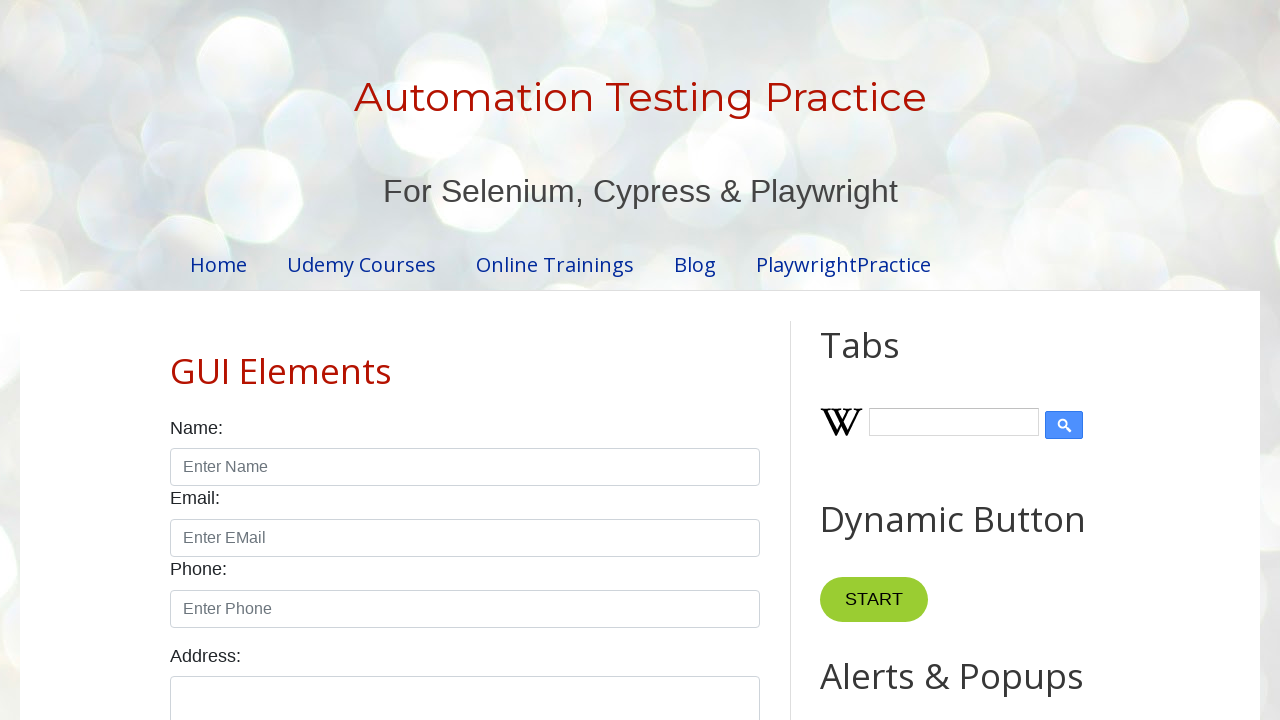

Pagination links located
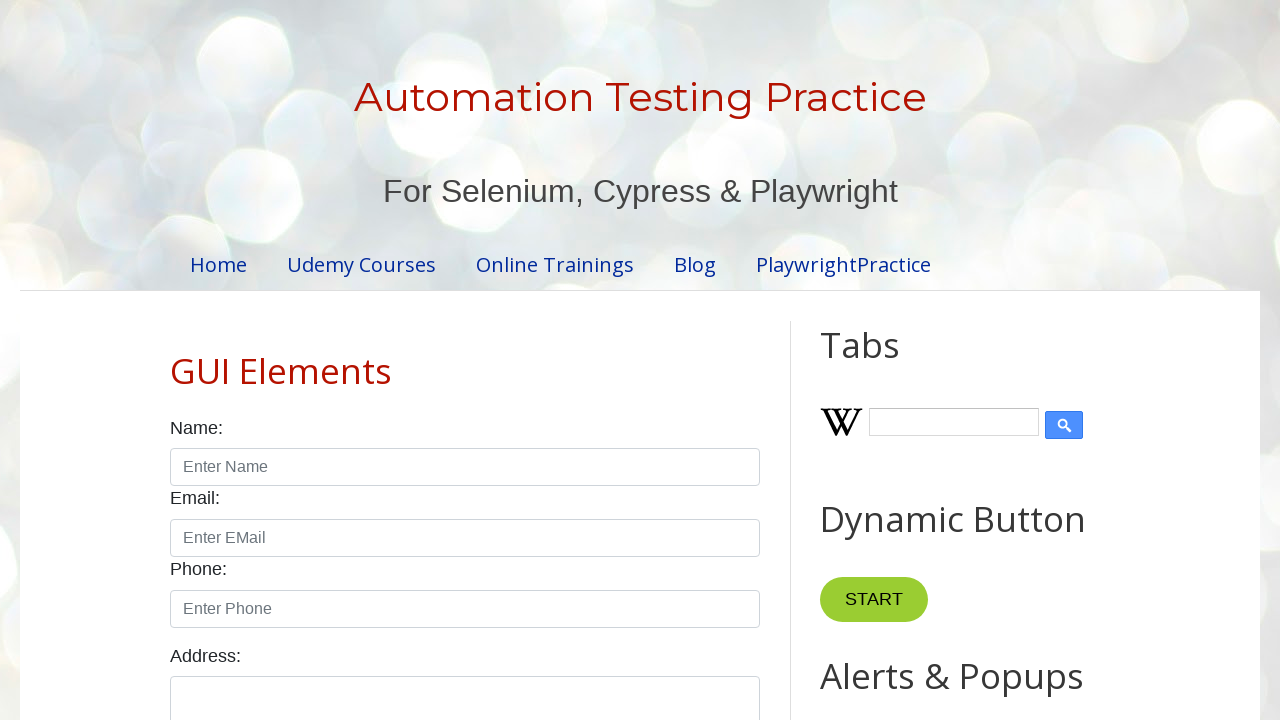

Pagination page count determined: 4 pages
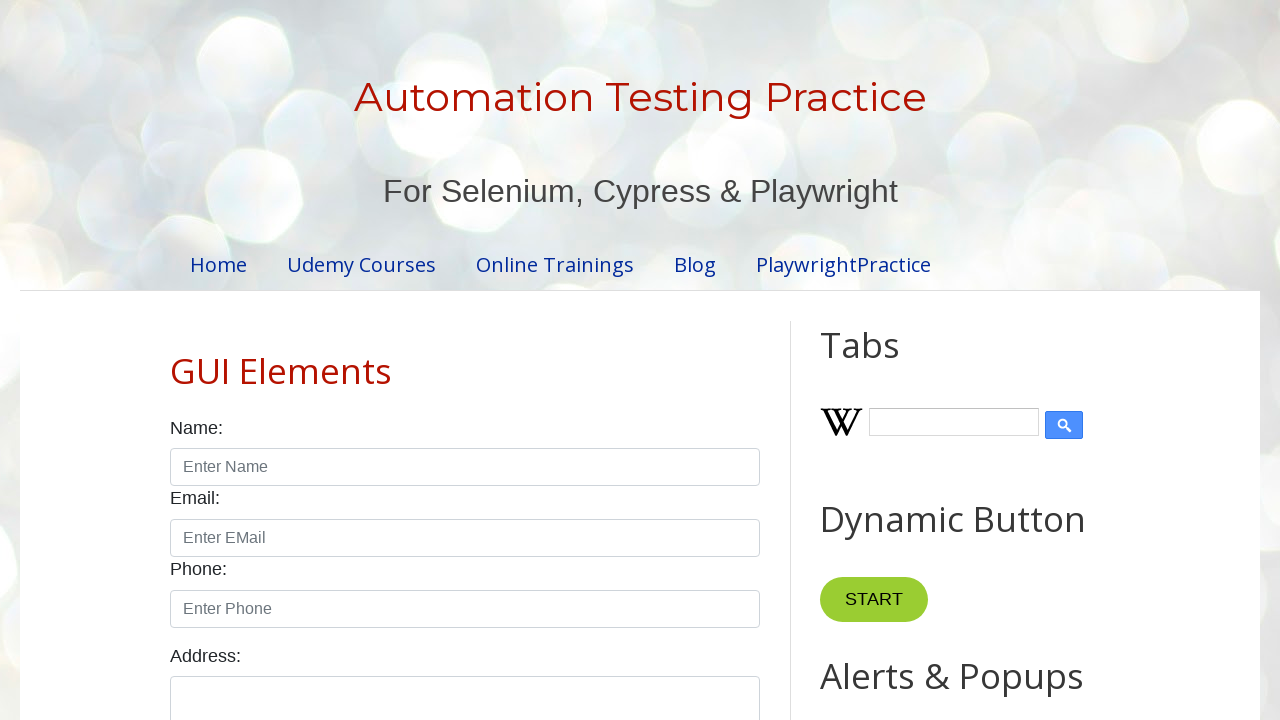

Clicked pagination link 1 of 4 at (416, 361) on .pagination li a >> nth=0
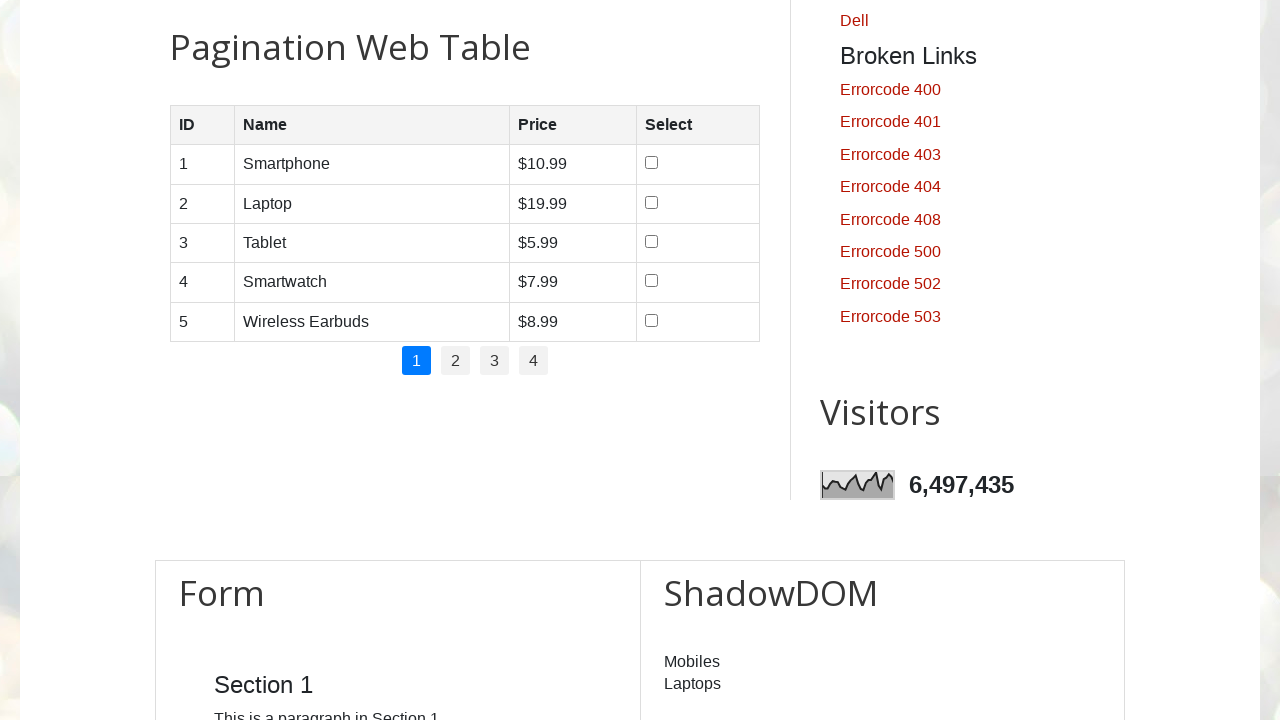

Table rows loaded on page 1
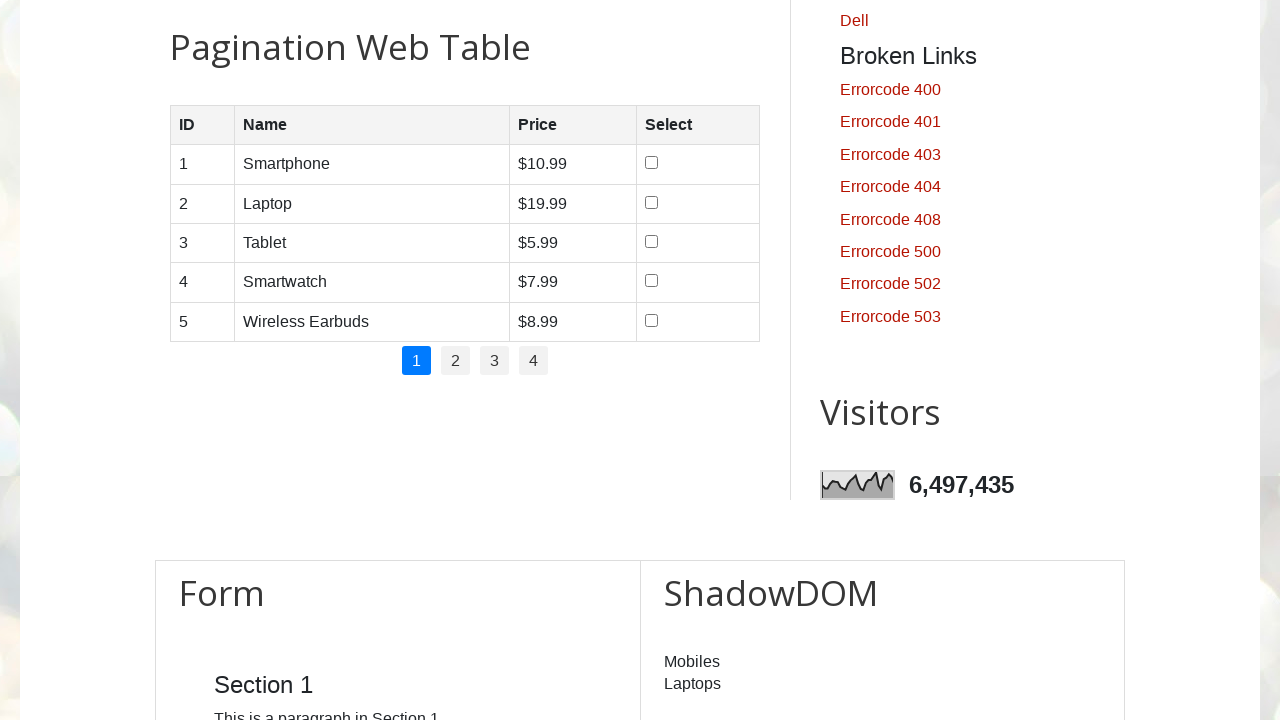

Table rows verified visible on page 1
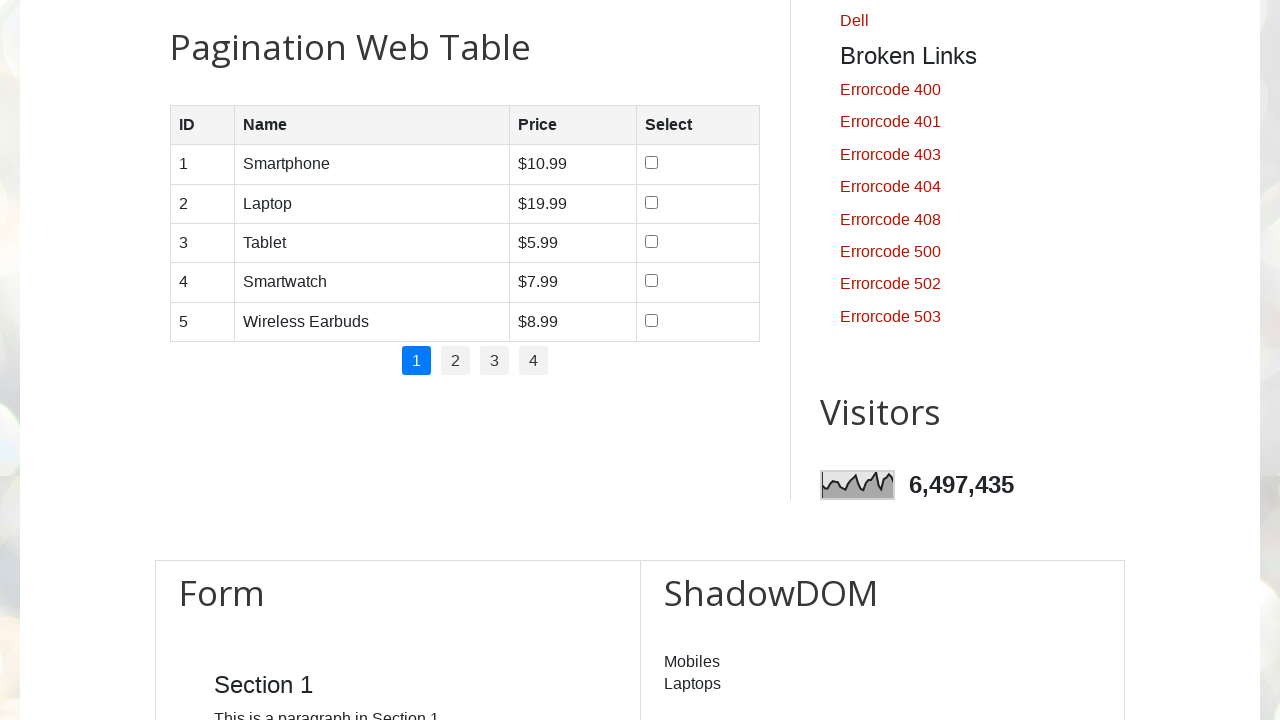

Clicked pagination link 2 of 4 at (456, 361) on .pagination li a >> nth=1
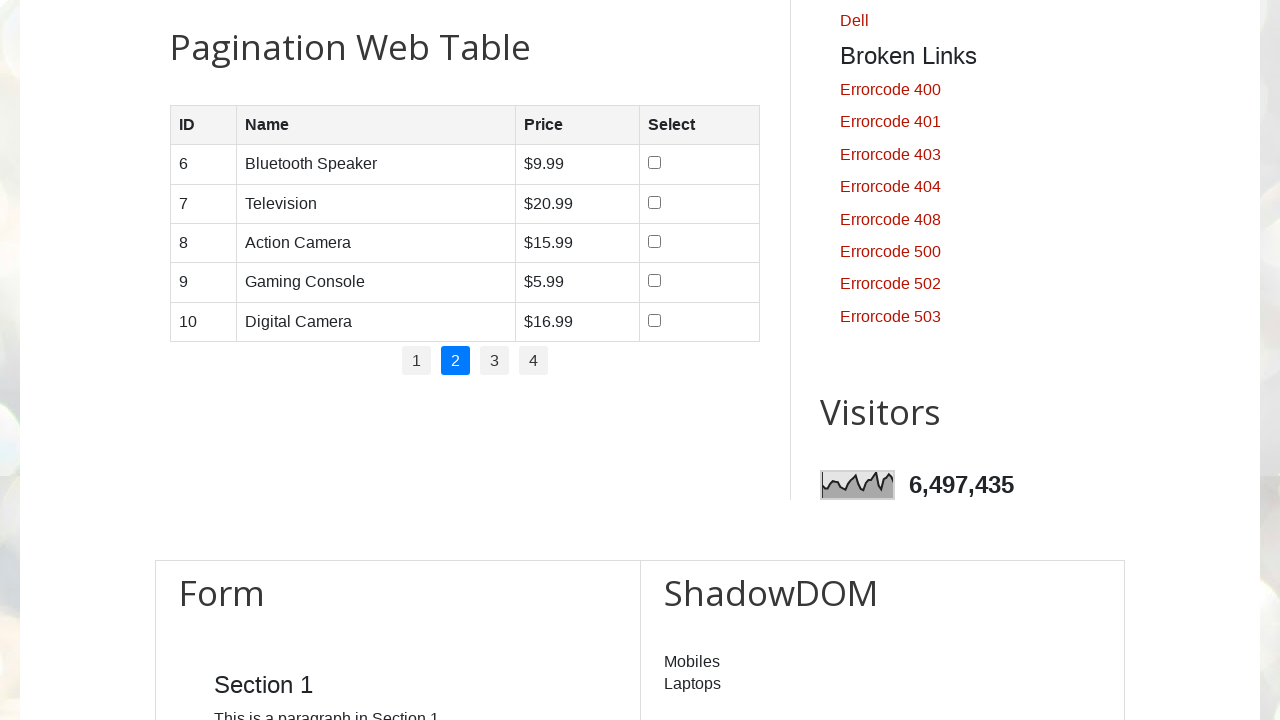

Table rows loaded on page 2
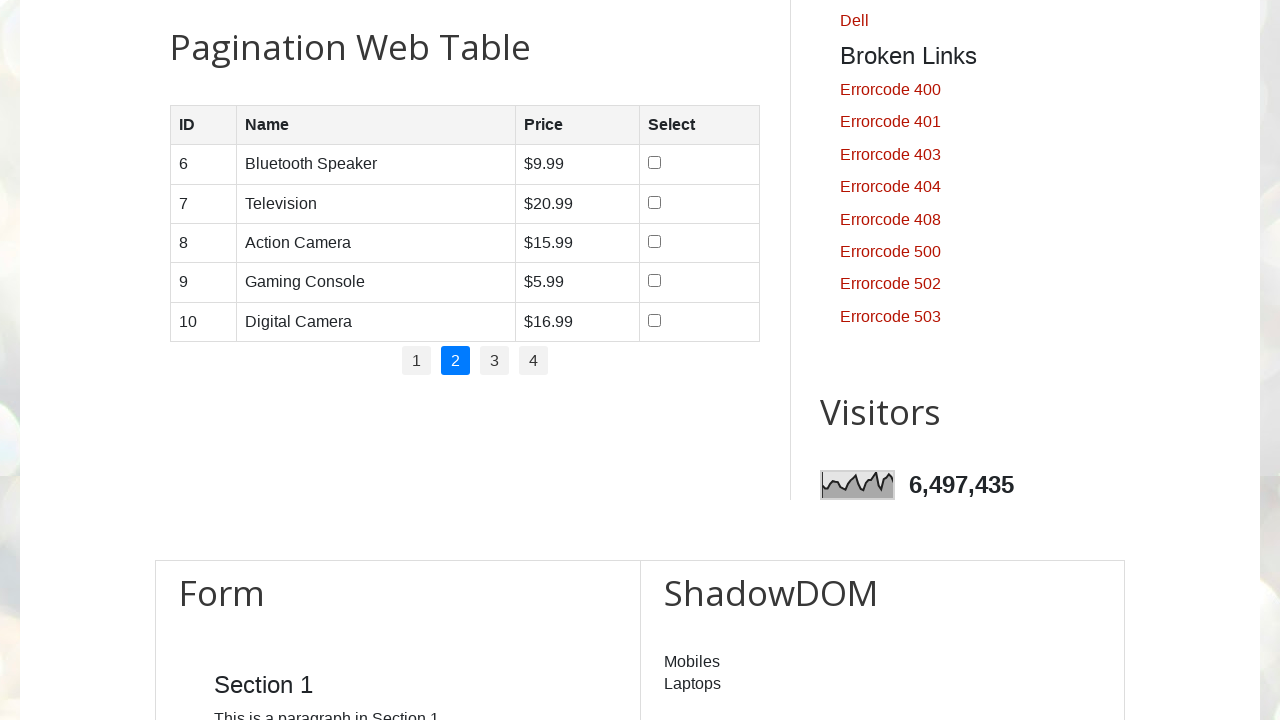

Table rows verified visible on page 2
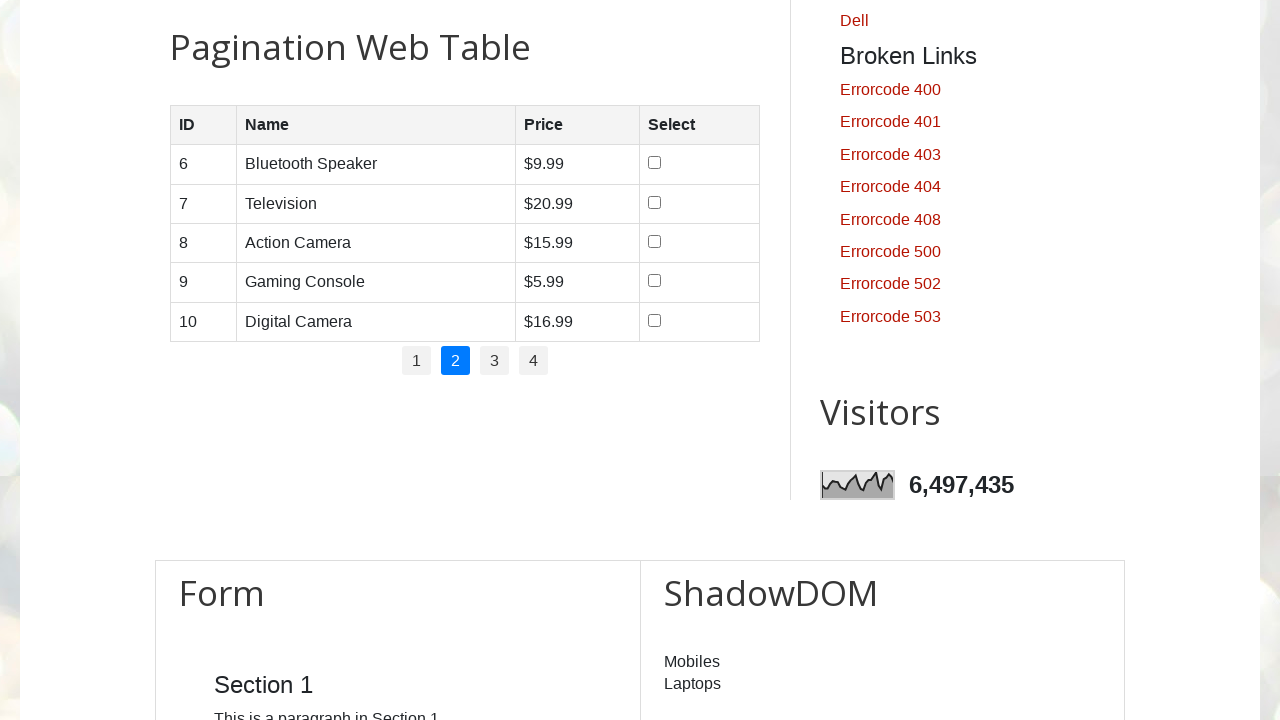

Clicked pagination link 3 of 4 at (494, 361) on .pagination li a >> nth=2
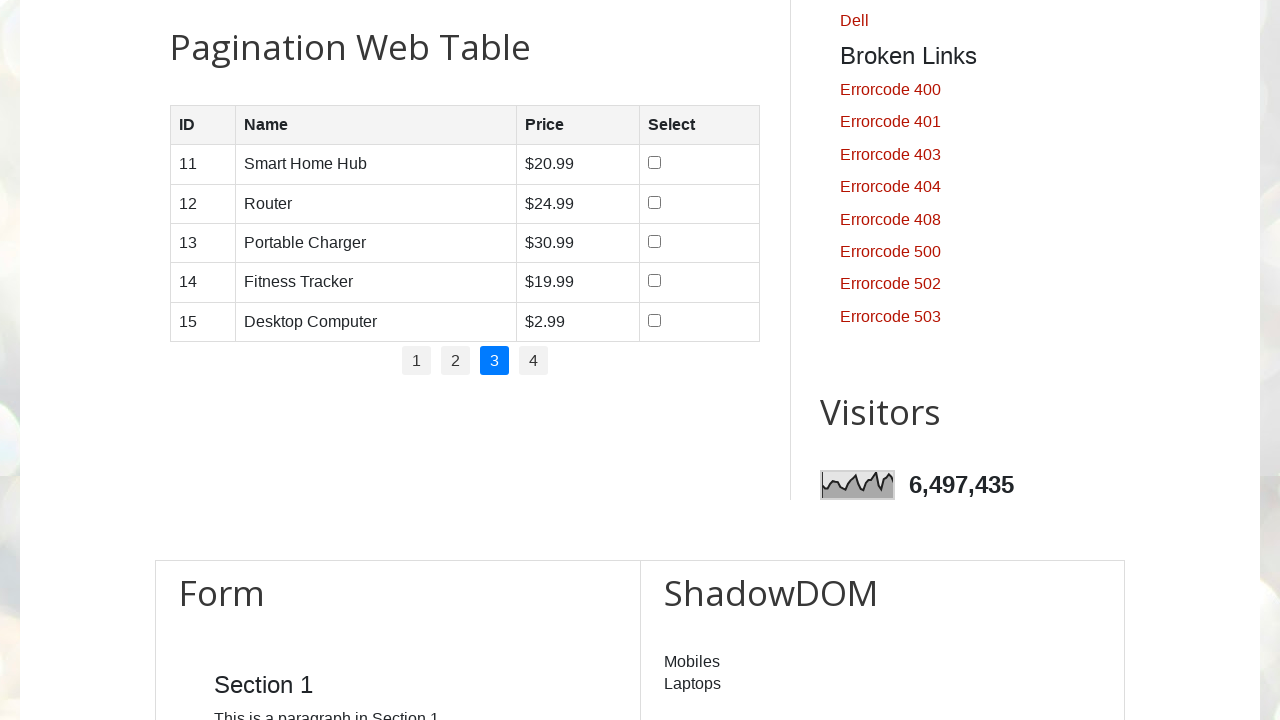

Table rows loaded on page 3
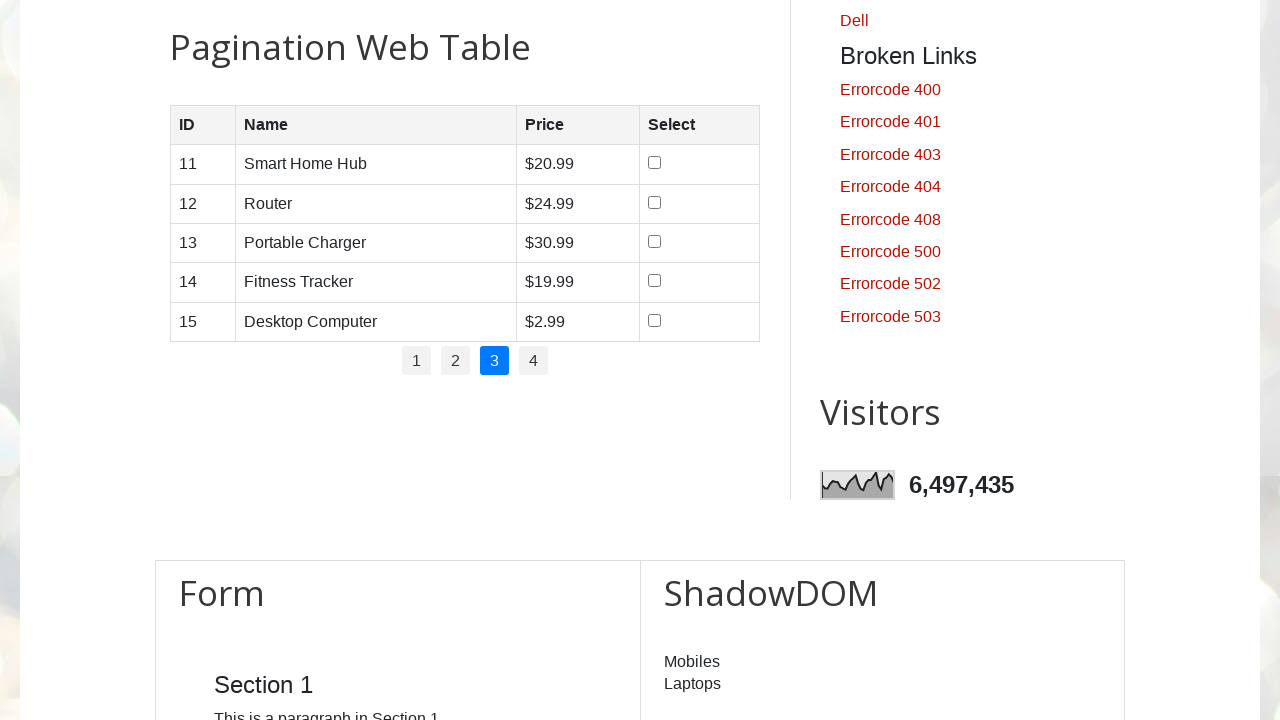

Table rows verified visible on page 3
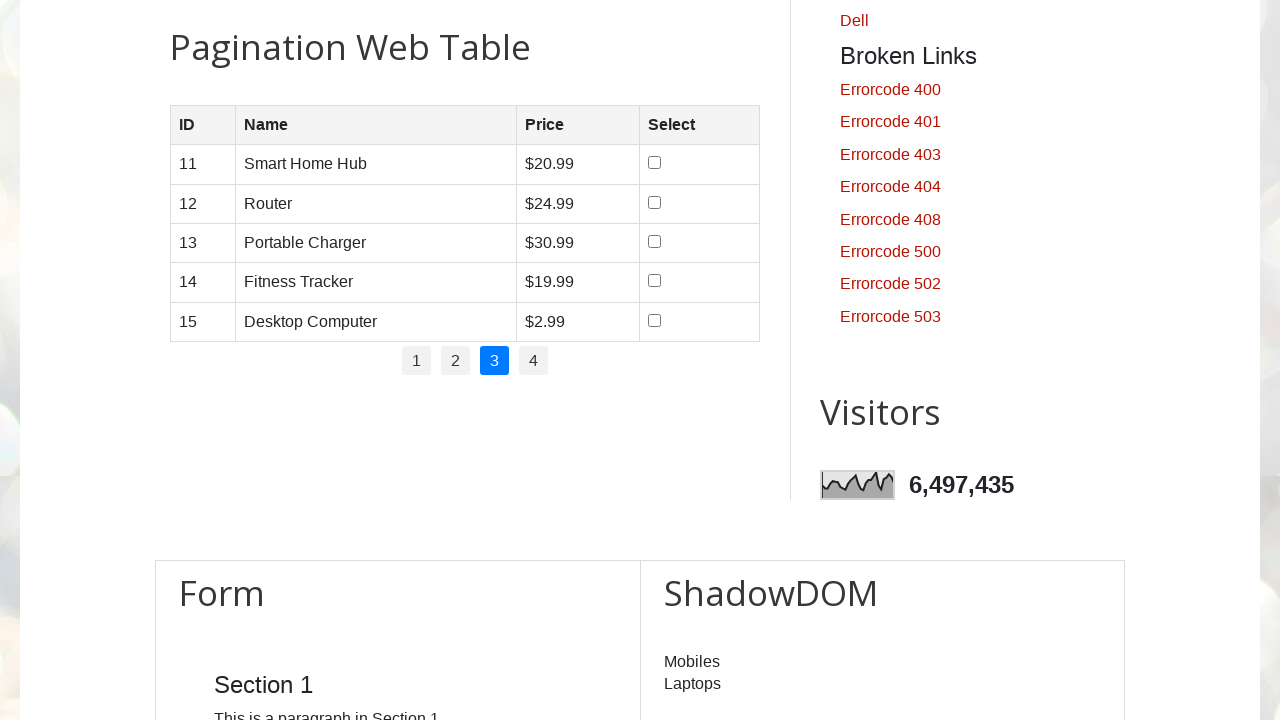

Clicked pagination link 4 of 4 at (534, 361) on .pagination li a >> nth=3
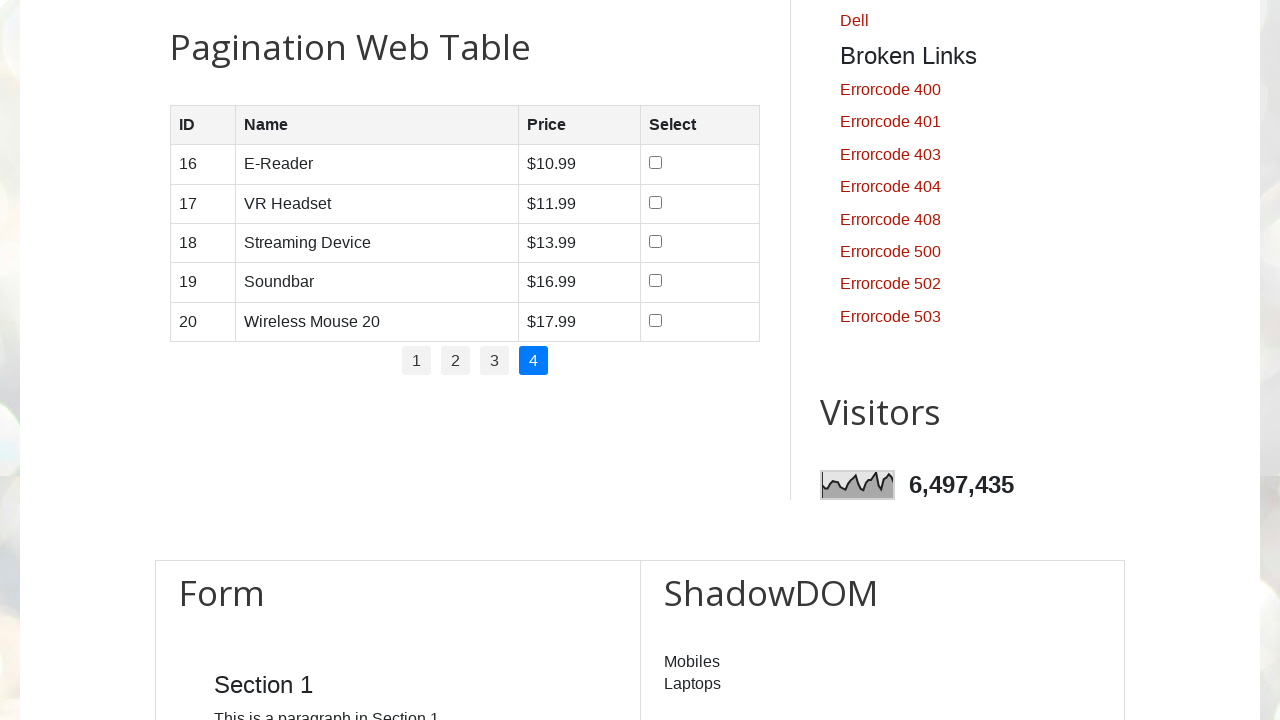

Table rows loaded on page 4
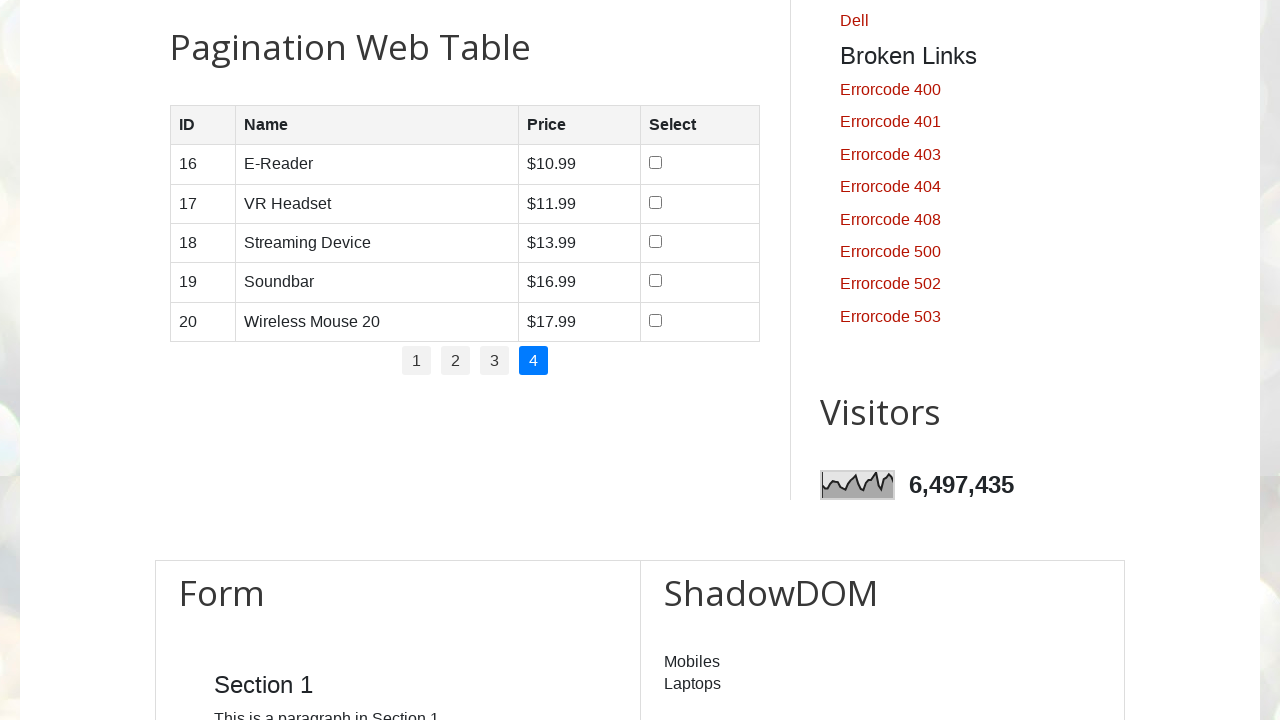

Table rows verified visible on page 4
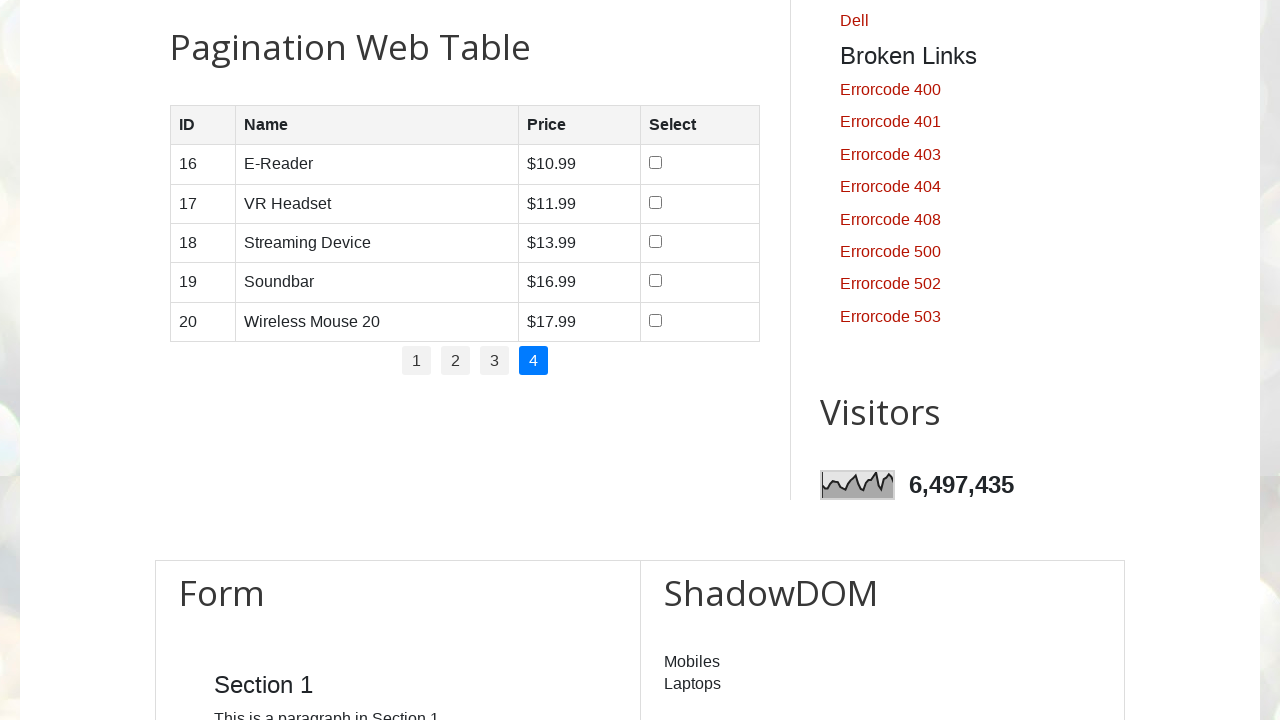

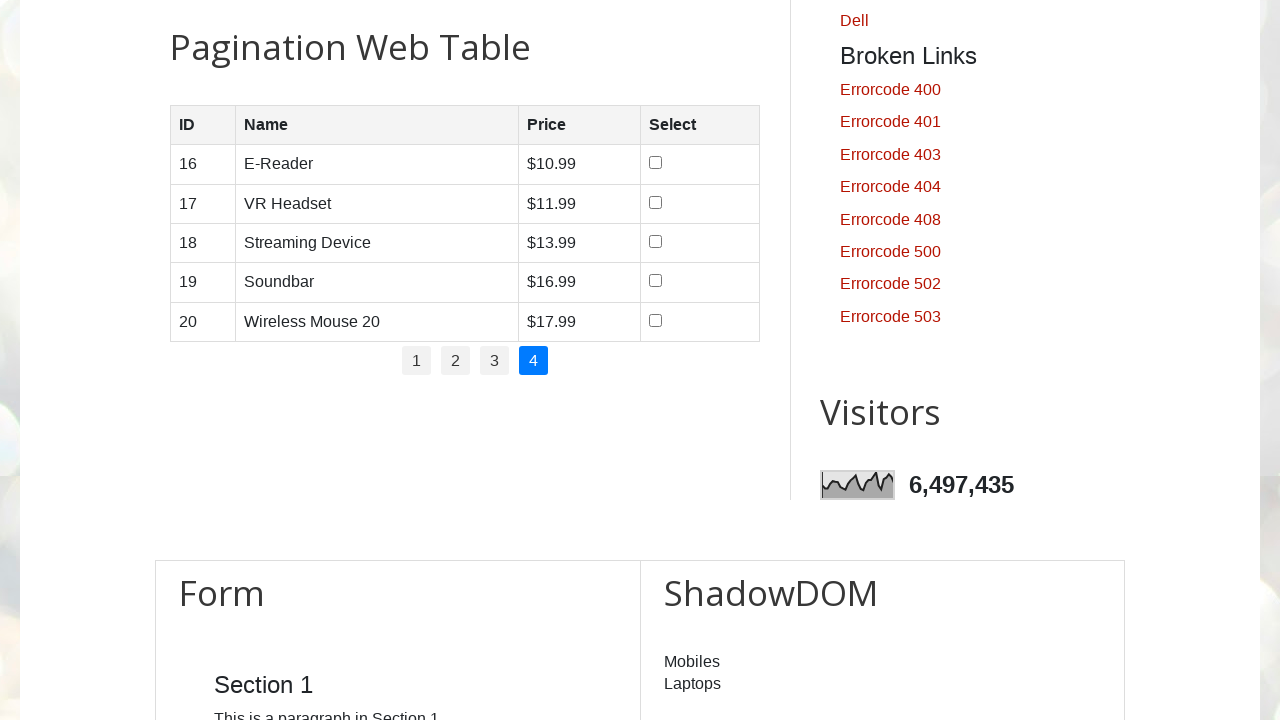